Tests menu hover functionality by hovering over nested menu items to reveal submenus

Starting URL: https://demoqa.com/menu

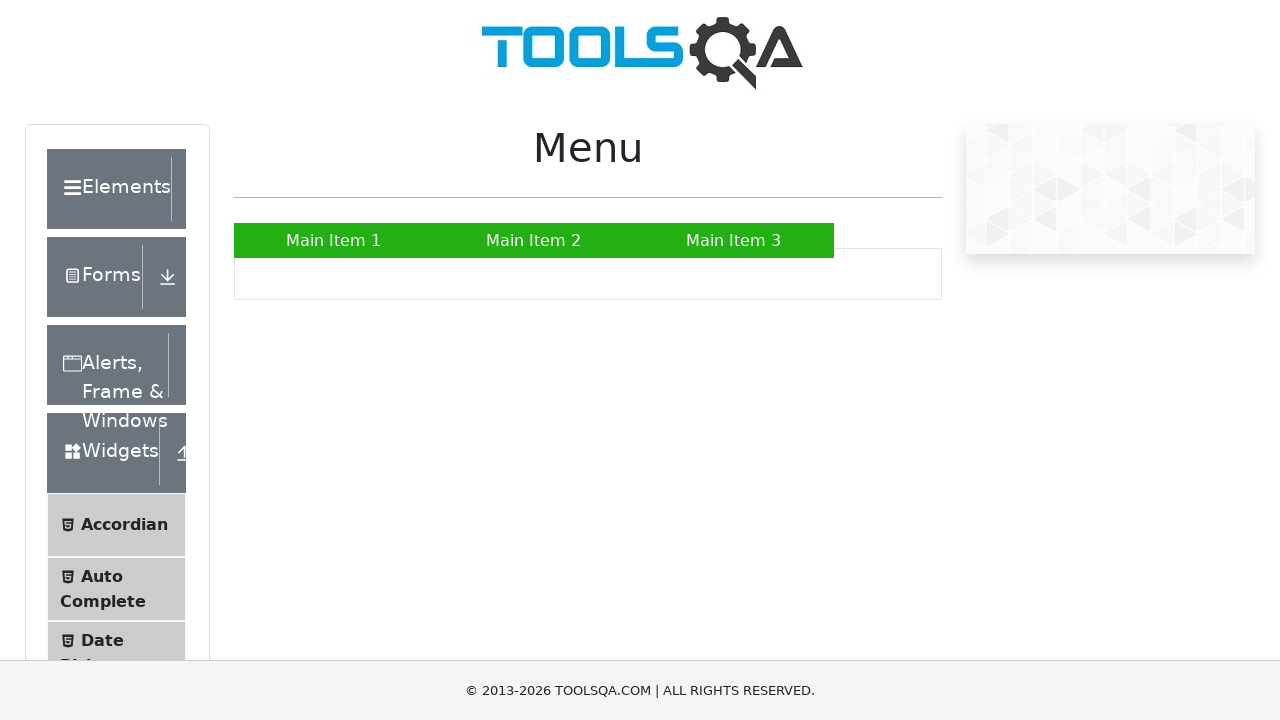

Navigated to menu test page at https://demoqa.com/menu
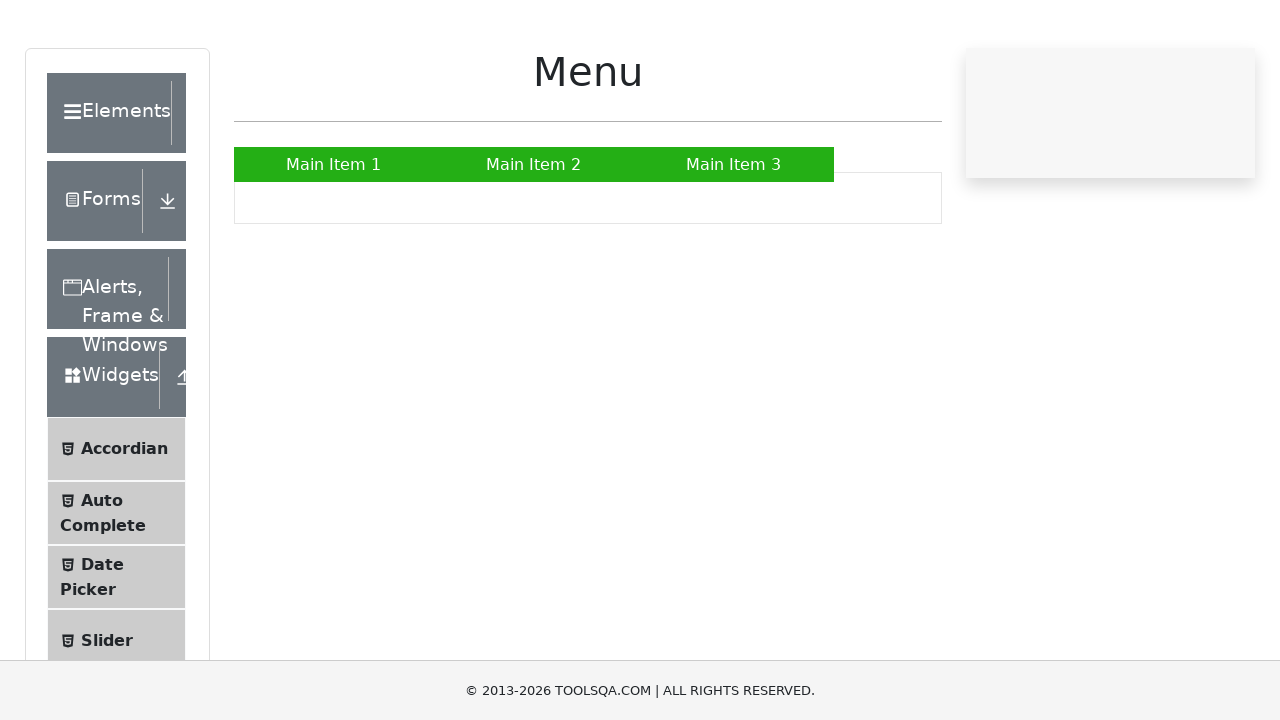

Located 'Main Item 2' menu element
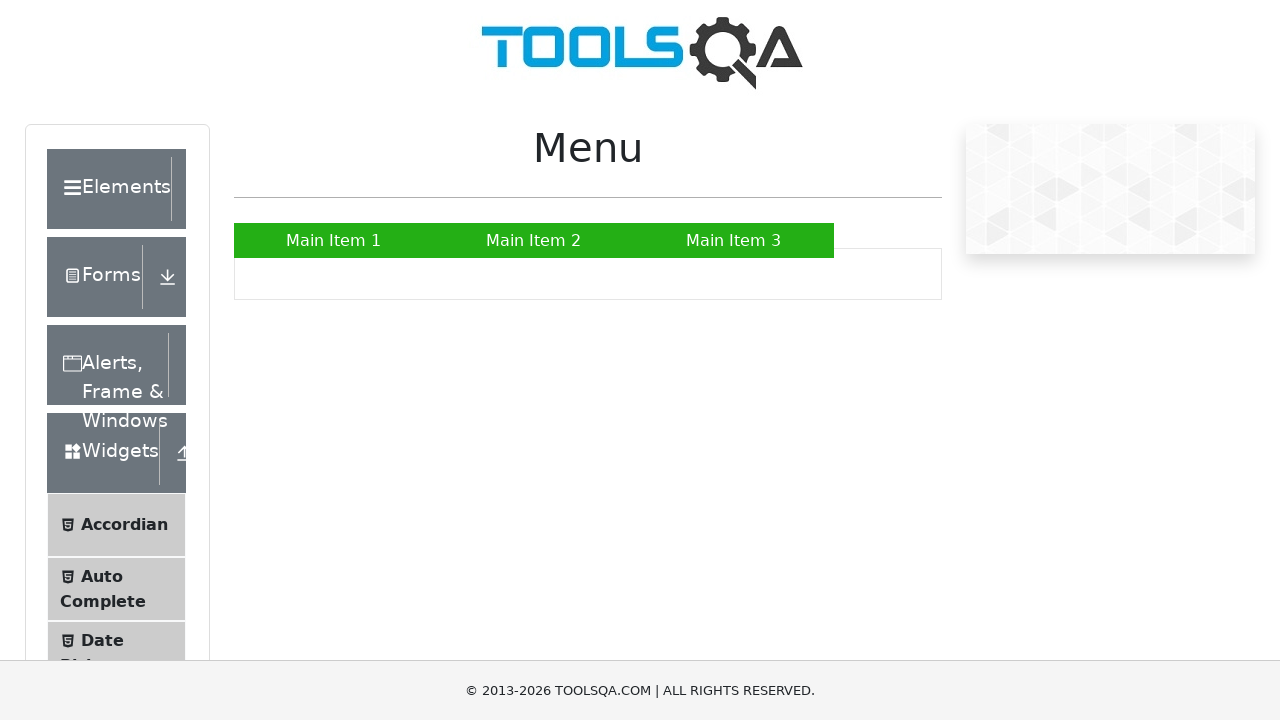

Scrolled 'Main Item 2' into view
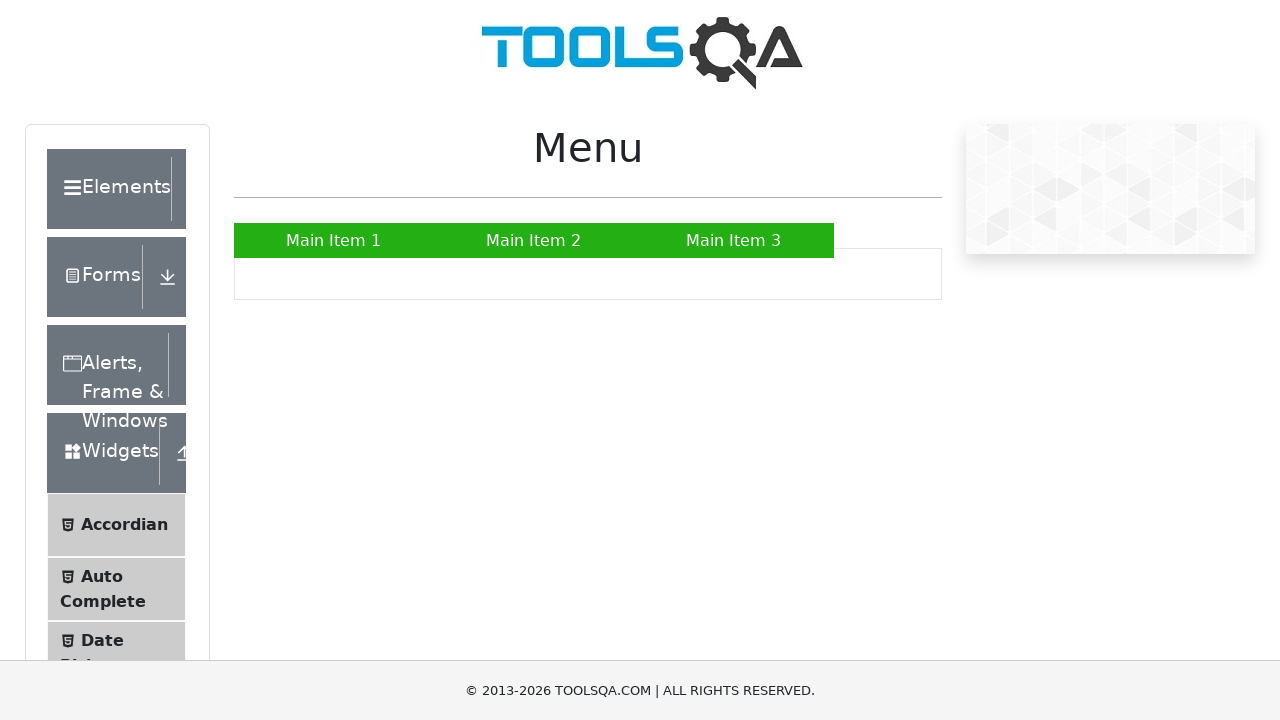

Hovered over 'Main Item 2' to reveal submenu at (534, 240) on xpath=//a[text()='Main Item 2']
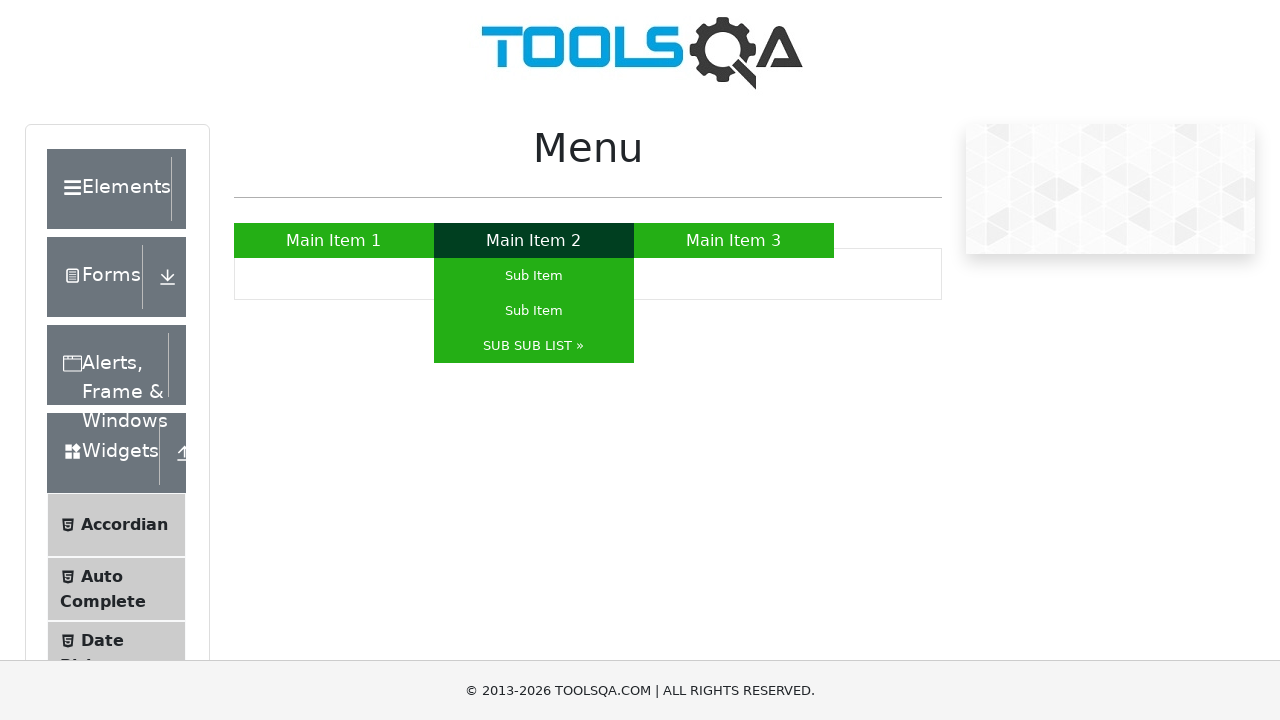

Waited 1 second for submenu to appear
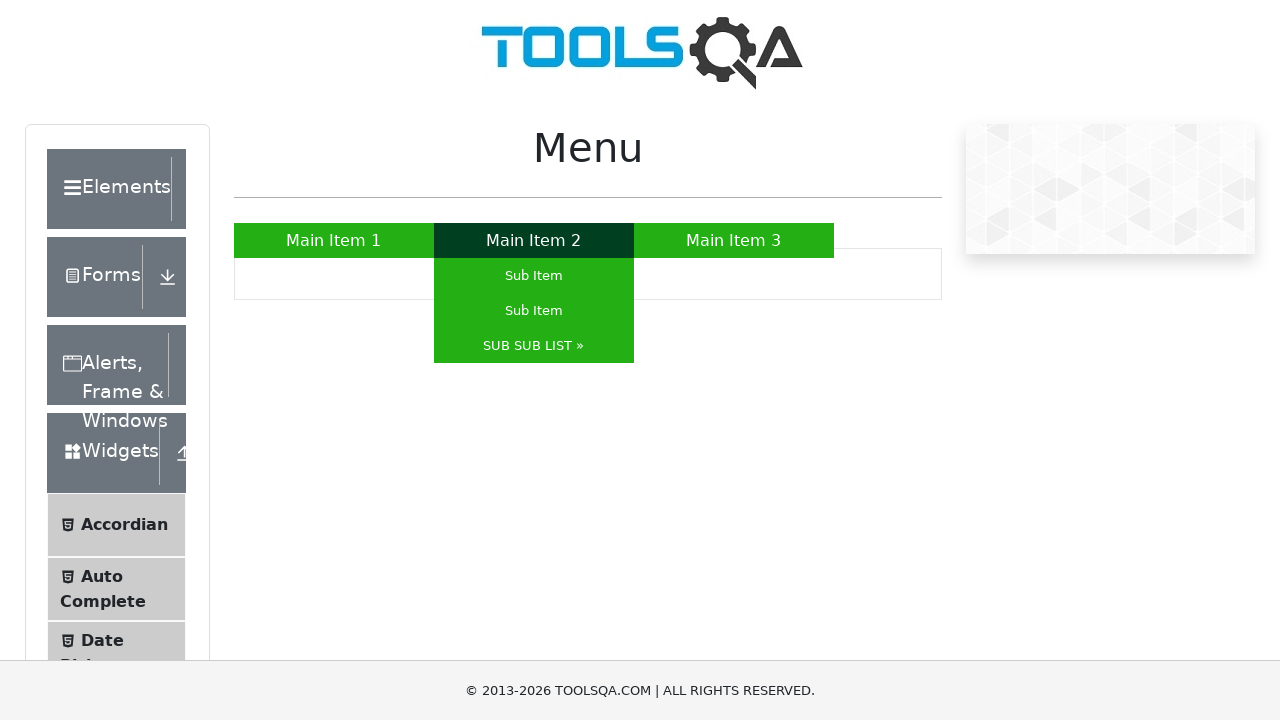

Located 'SUB SUB LIST »' submenu element
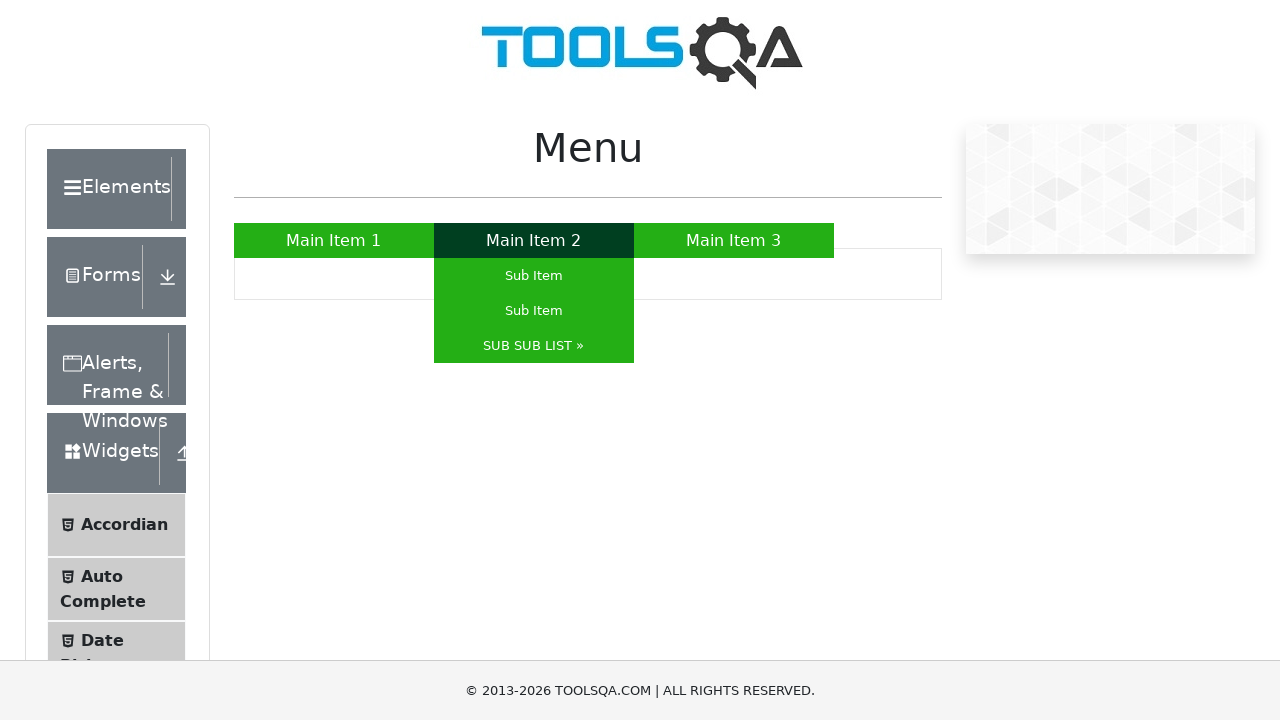

Hovered over 'SUB SUB LIST »' to reveal nested submenu at (534, 346) on xpath=//a[text()='SUB SUB LIST »']
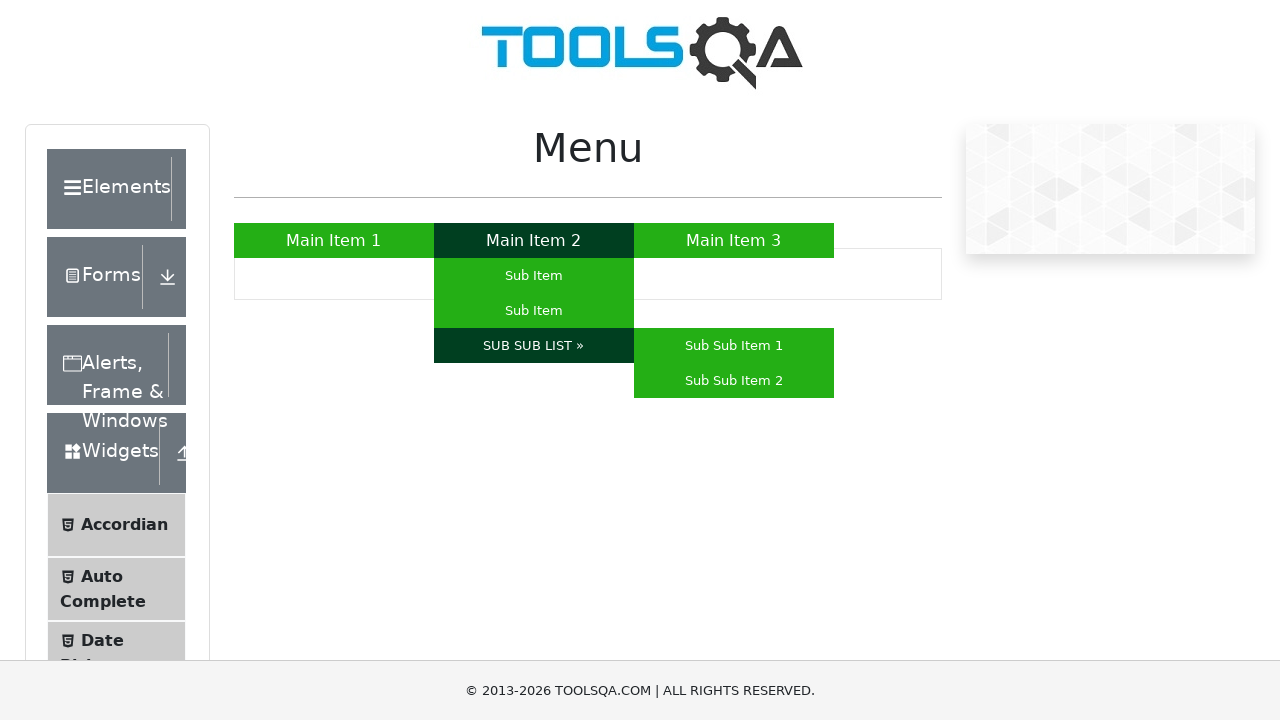

Waited 1 second for nested submenu to appear
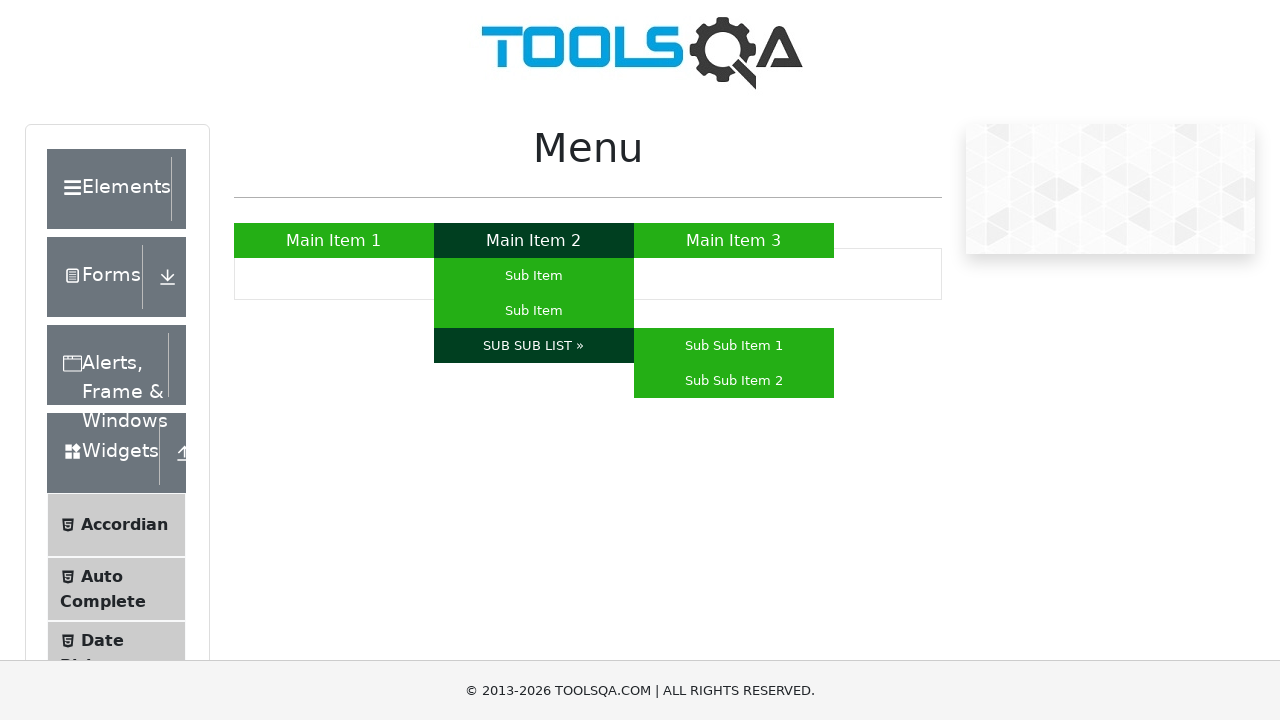

Located 'Sub Sub Item 2' nested submenu element
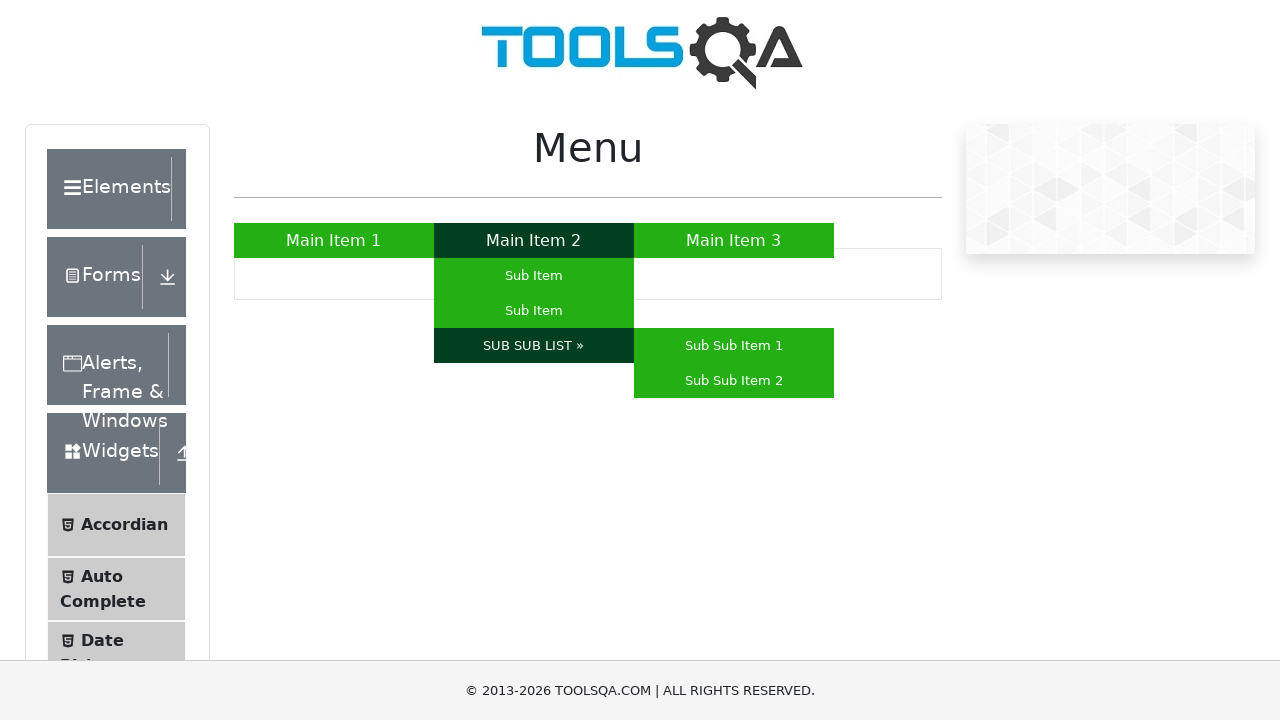

Hovered over 'Sub Sub Item 2' in nested submenu at (734, 380) on xpath=//a[text()='Sub Sub Item 2']
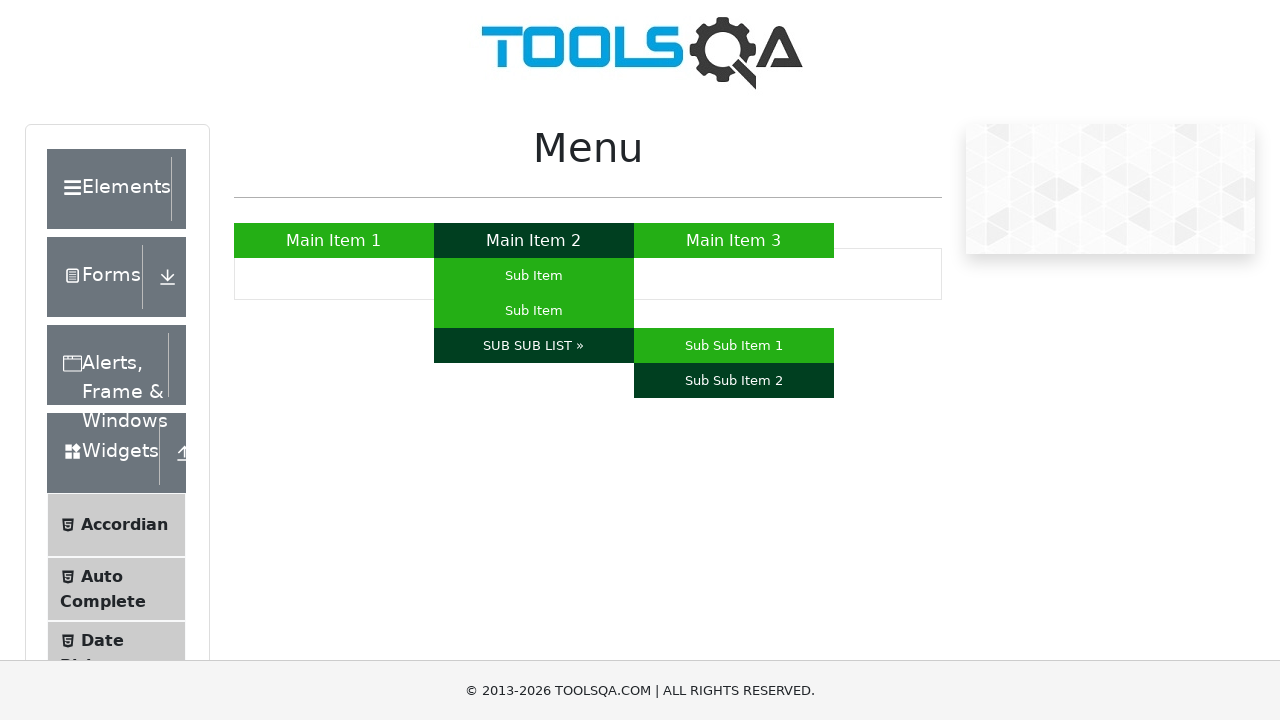

Waited 1 second to observe final hover state on 'Sub Sub Item 2'
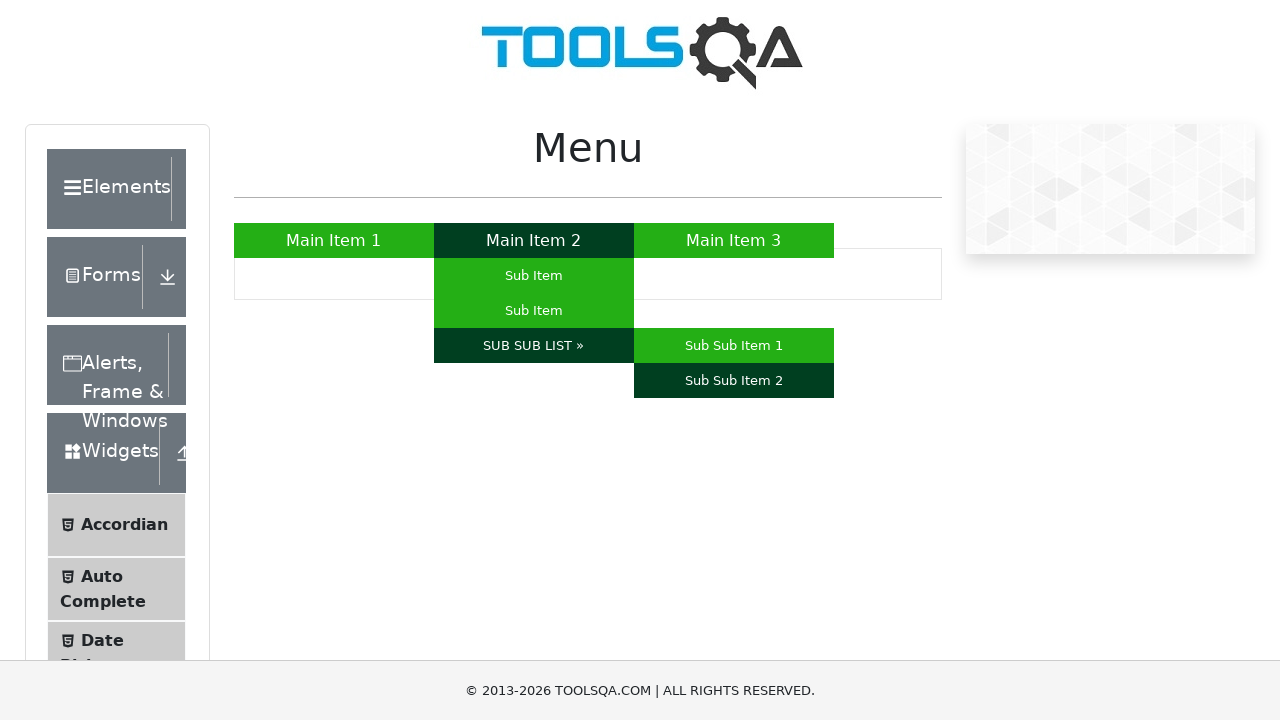

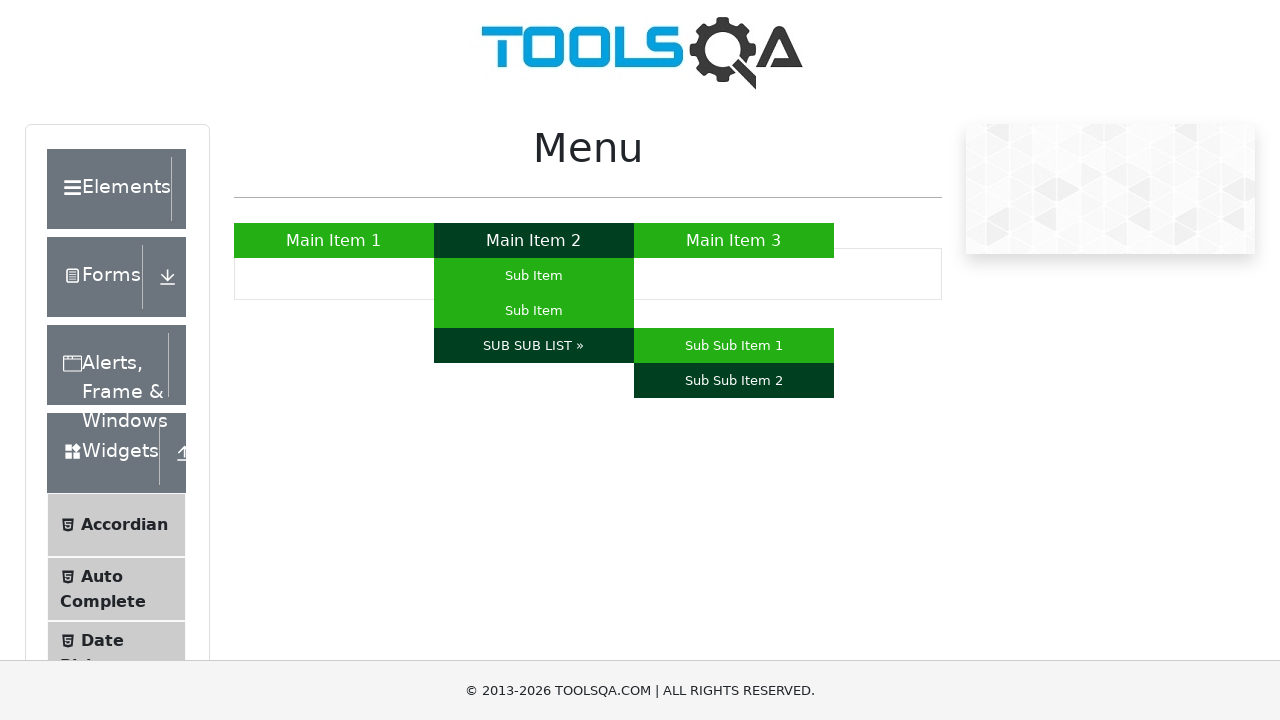